Tests JavaScript alert/prompt functionality by clicking a button to trigger a JS prompt, entering text into the prompt, and accepting it

Starting URL: https://the-internet.herokuapp.com/javascript_alerts

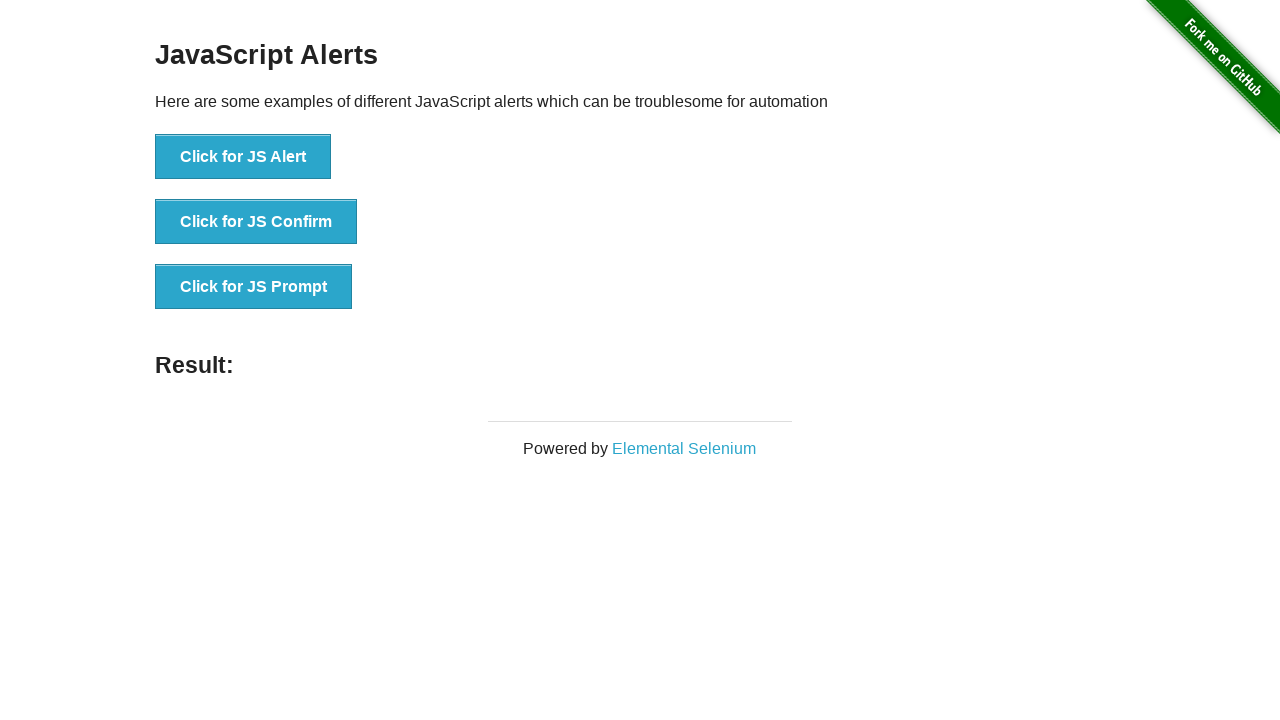

Navigated to JavaScript alerts test page
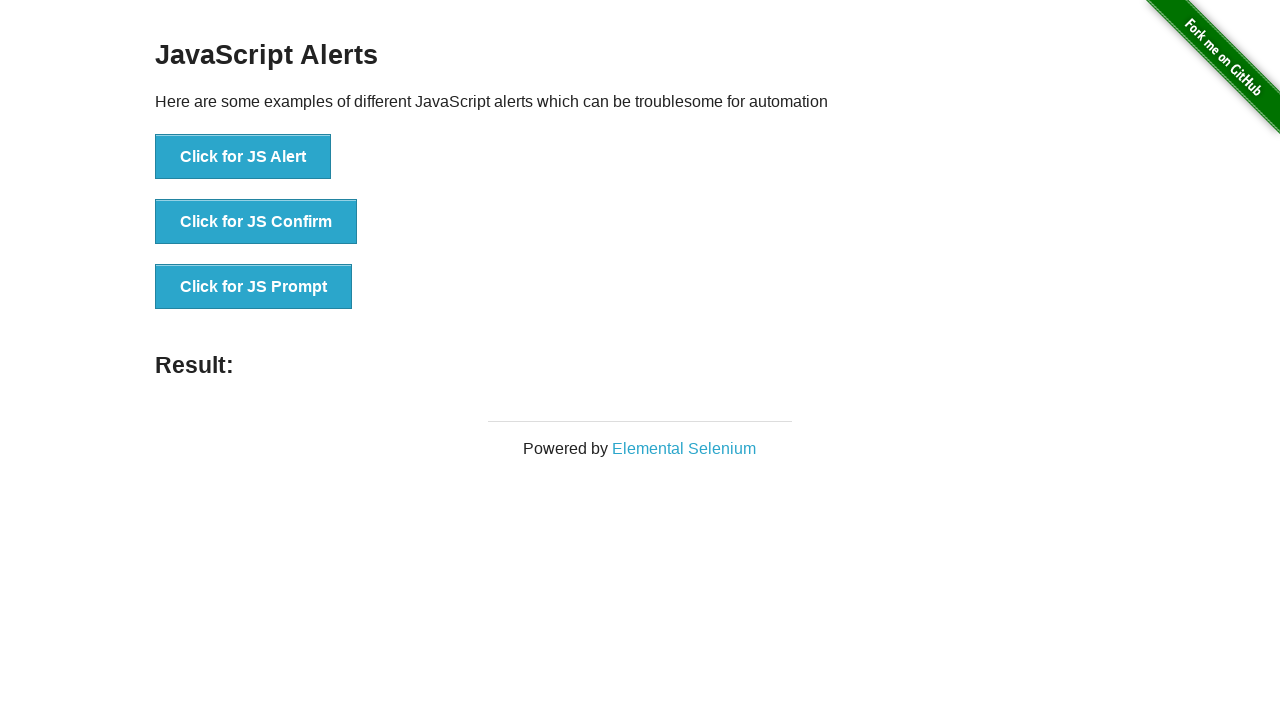

Clicked the JS Prompt button at (254, 287) on #content > div > ul > li:nth-child(3) > button
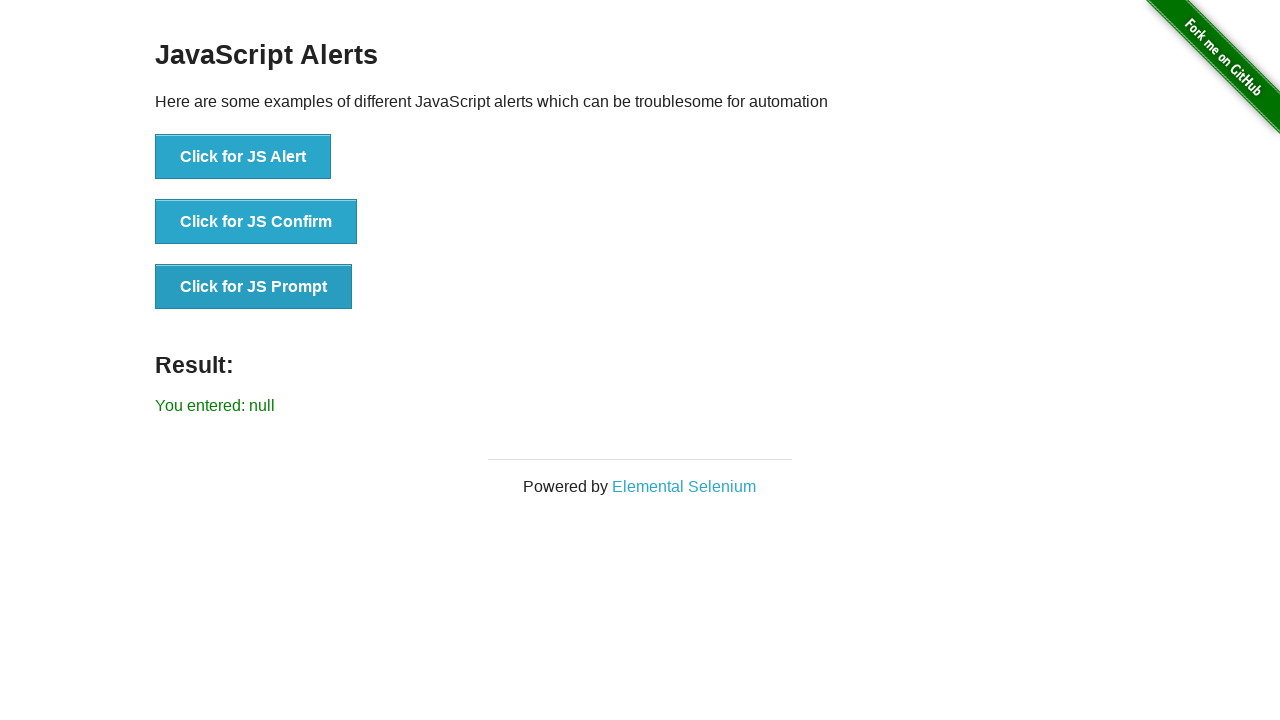

Set up dialog handler to accept prompt with message 'this is message'
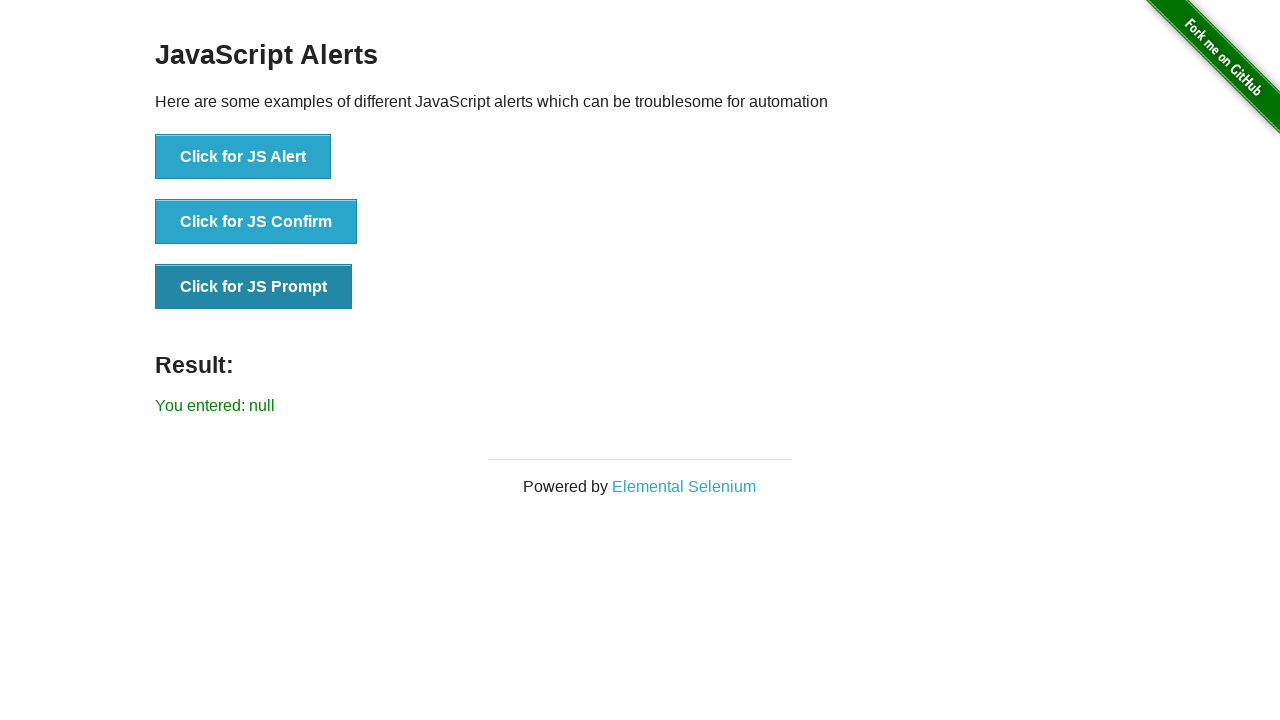

Clicked the JS Prompt button again to trigger dialog with handler at (254, 287) on #content > div > ul > li:nth-child(3) > button
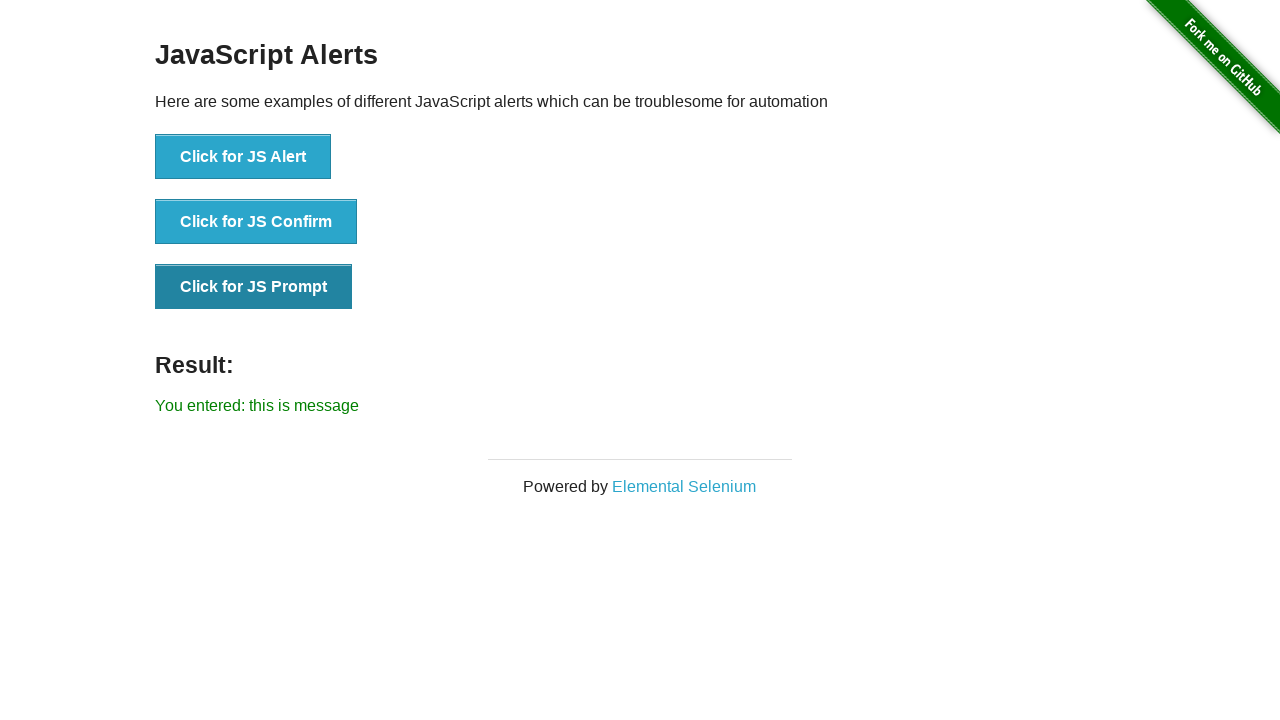

Prompt result message displayed on page
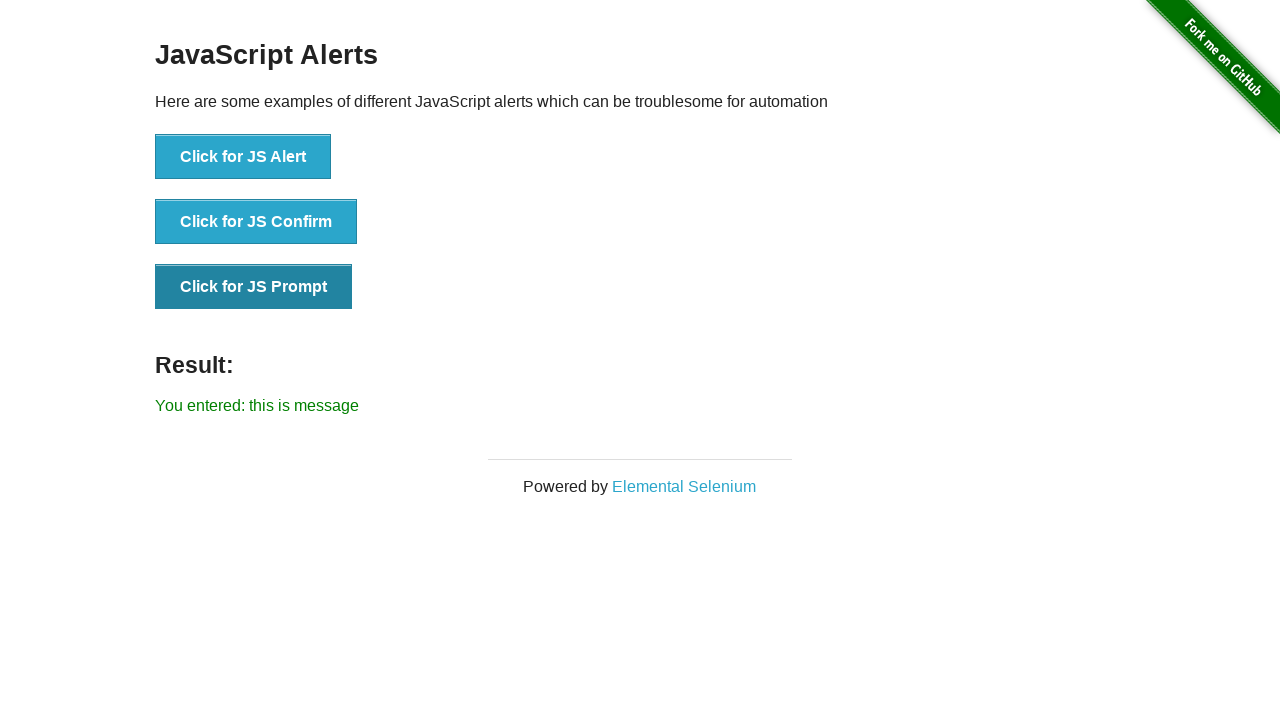

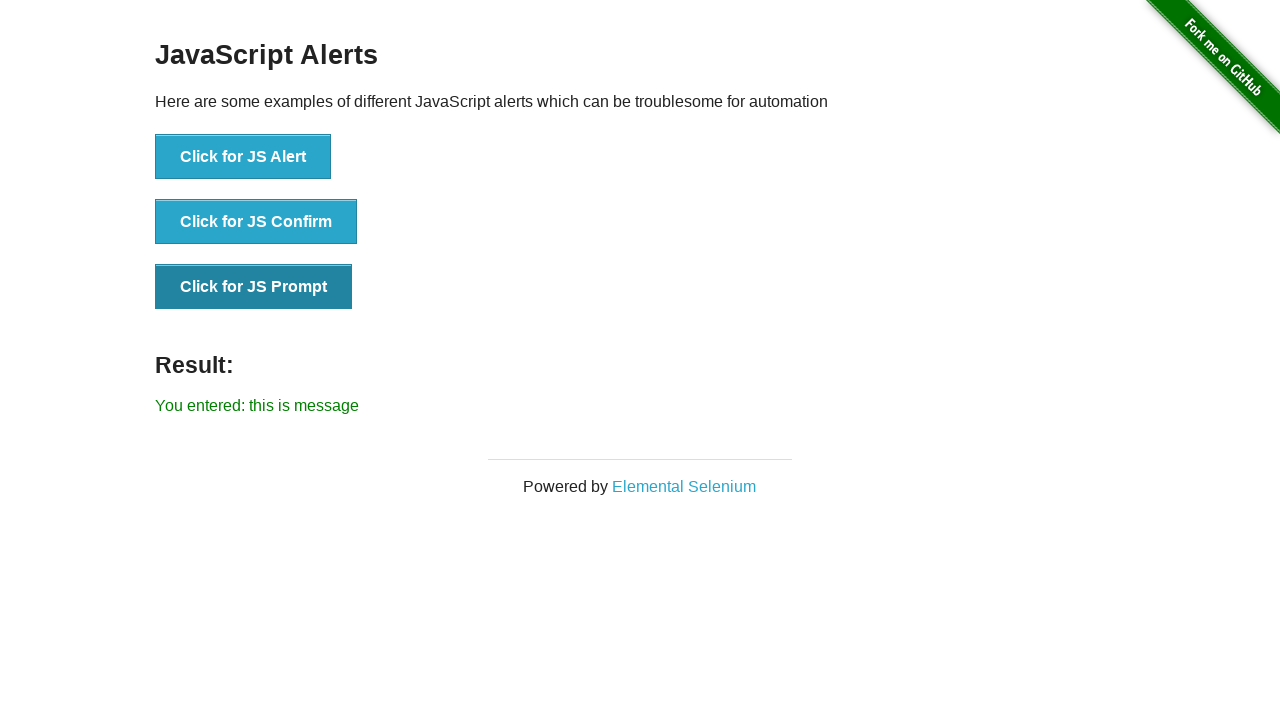